Tests dynamic control behavior by enabling a disabled text input field and entering text into it

Starting URL: https://training-support.net/webelements/dynamic-controls

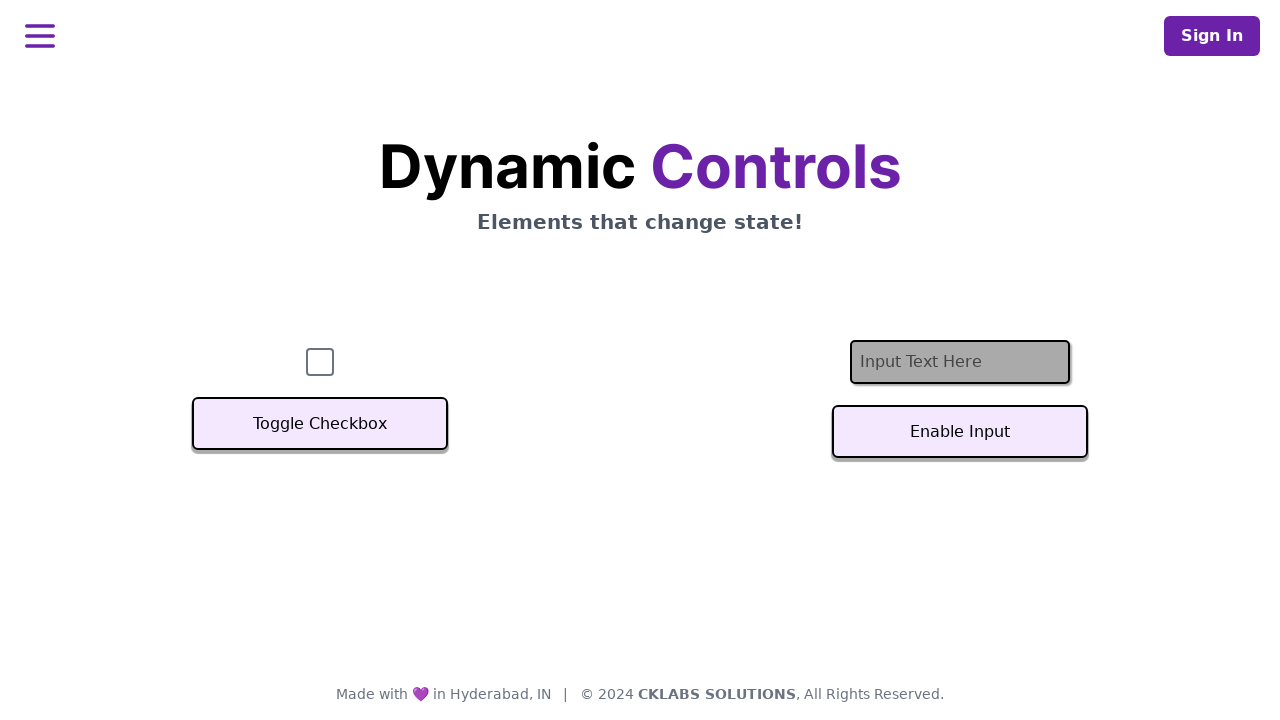

Located the text input field element
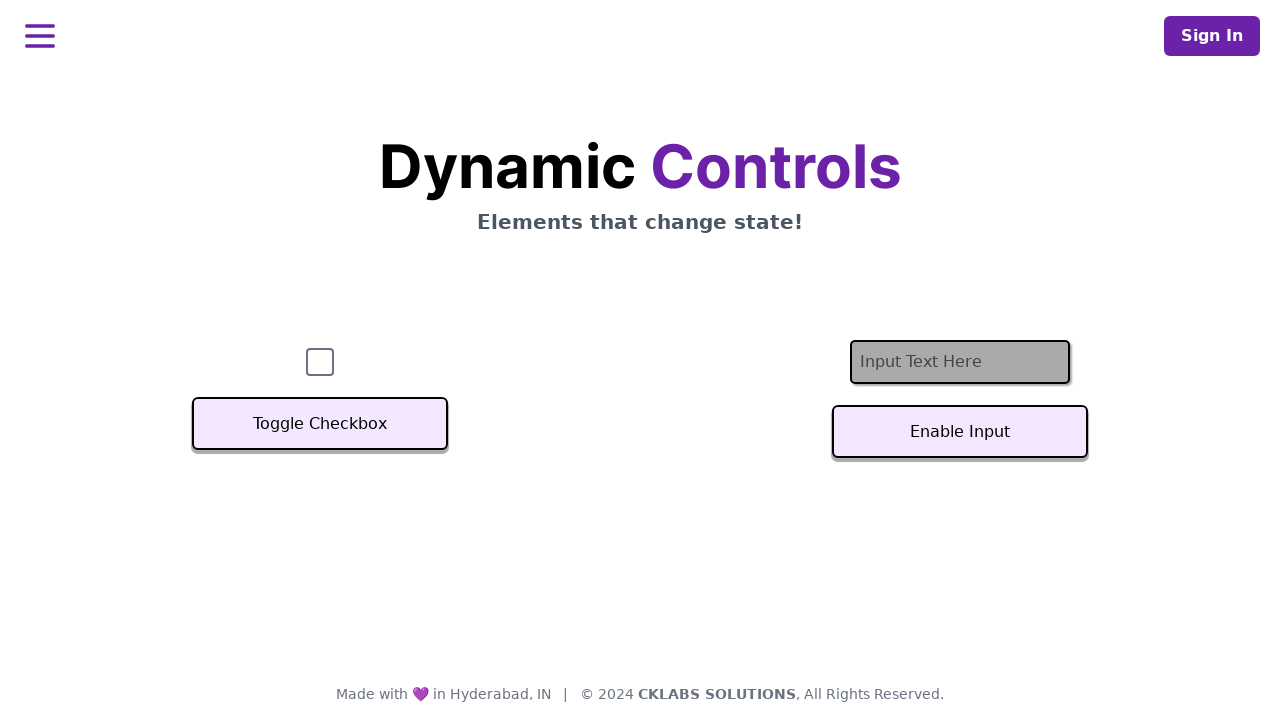

Clicked the button to enable the text input field at (960, 432) on #textInputButton
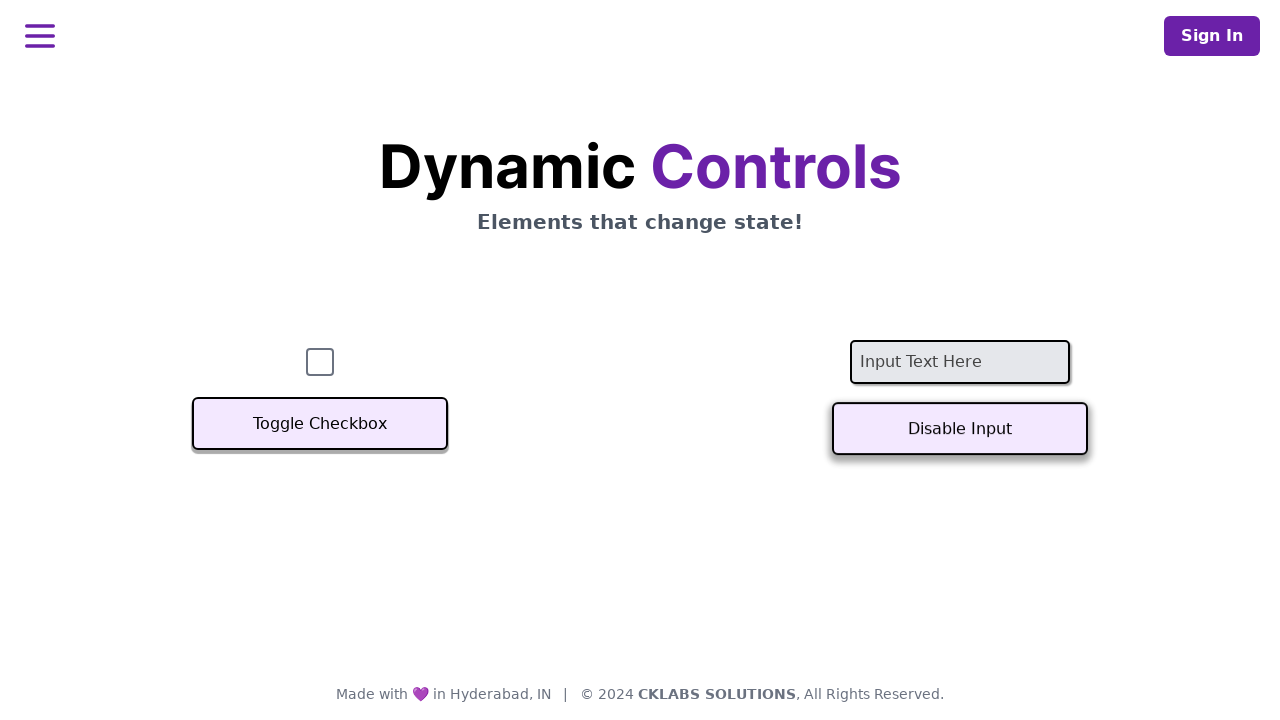

Entered text 'sneha, shilpa, rachana' into the enabled text input field on #textInput
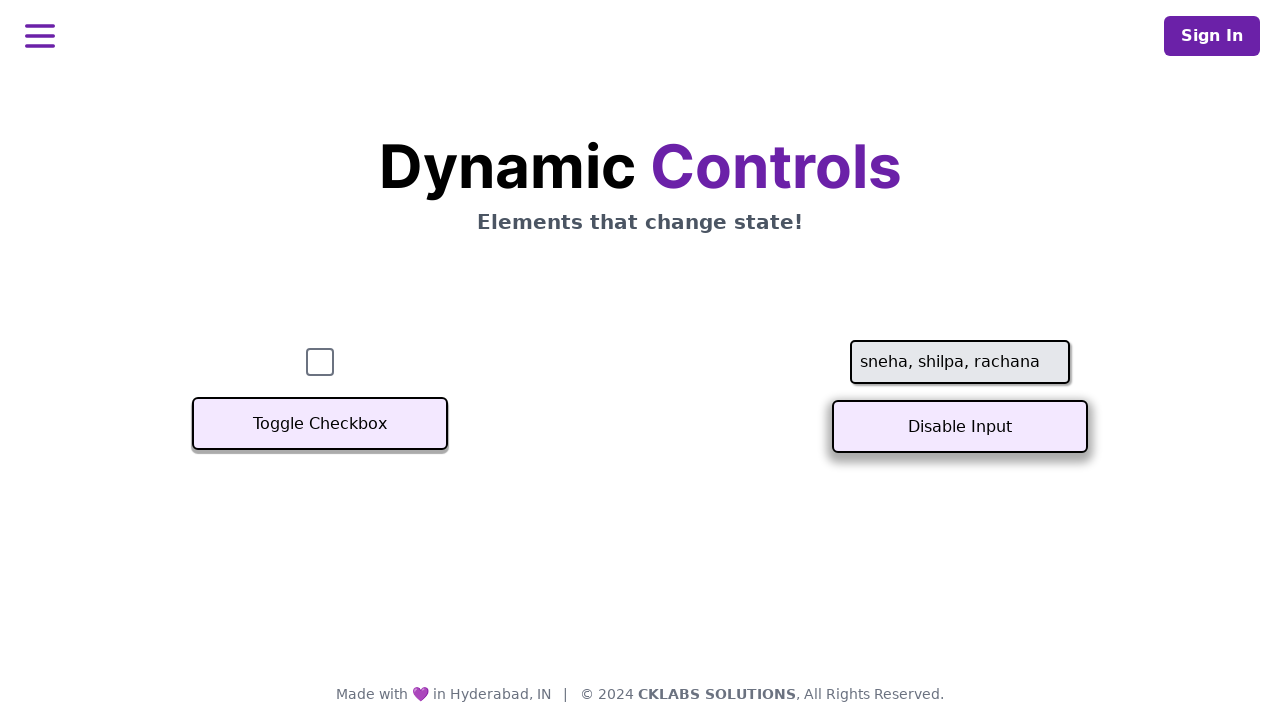

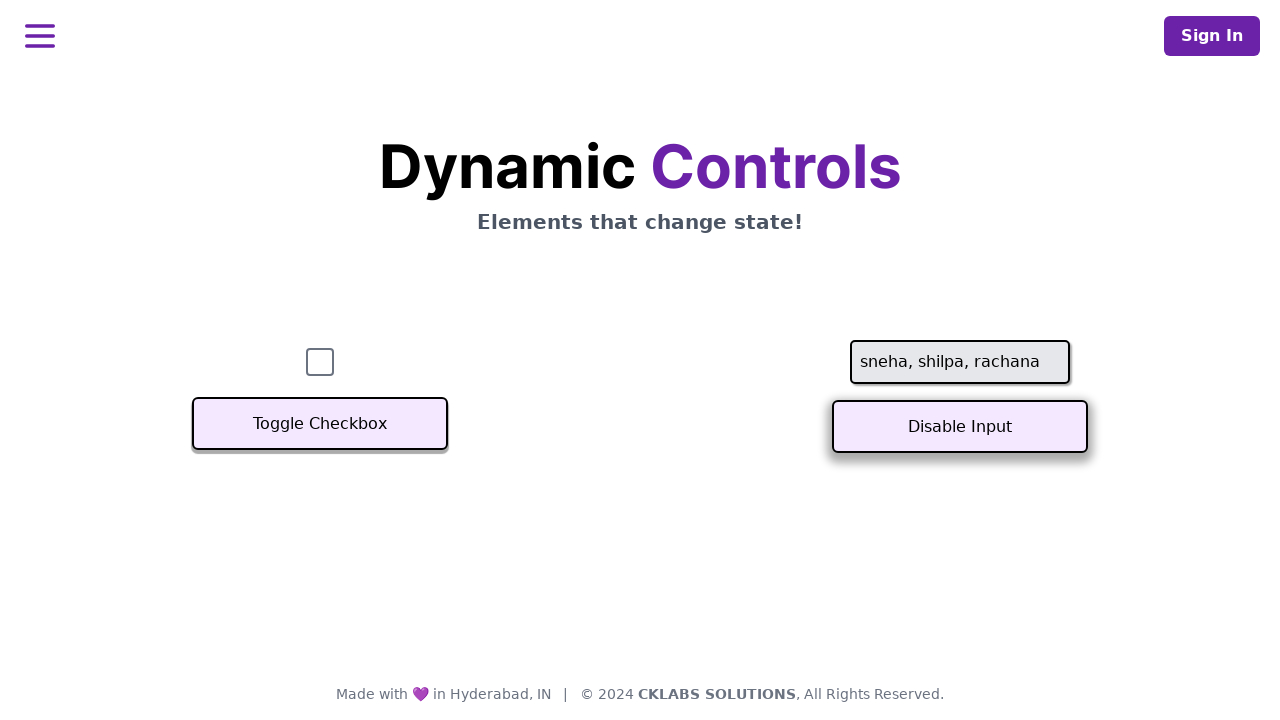